Tests drag and drop functionality on the jQuery UI droppable demo page by switching to an iframe and dragging an element onto a drop target.

Starting URL: http://jqueryui.com/droppable/

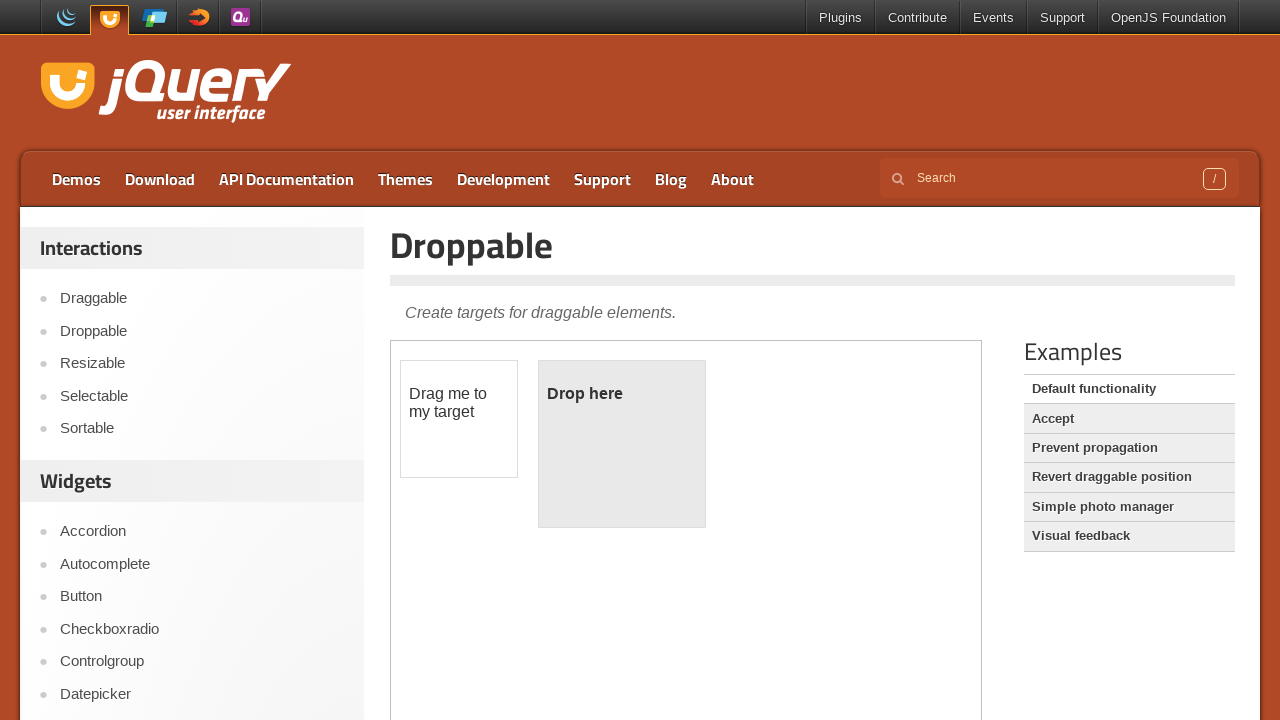

Located the demo iframe on the jQuery UI droppable page
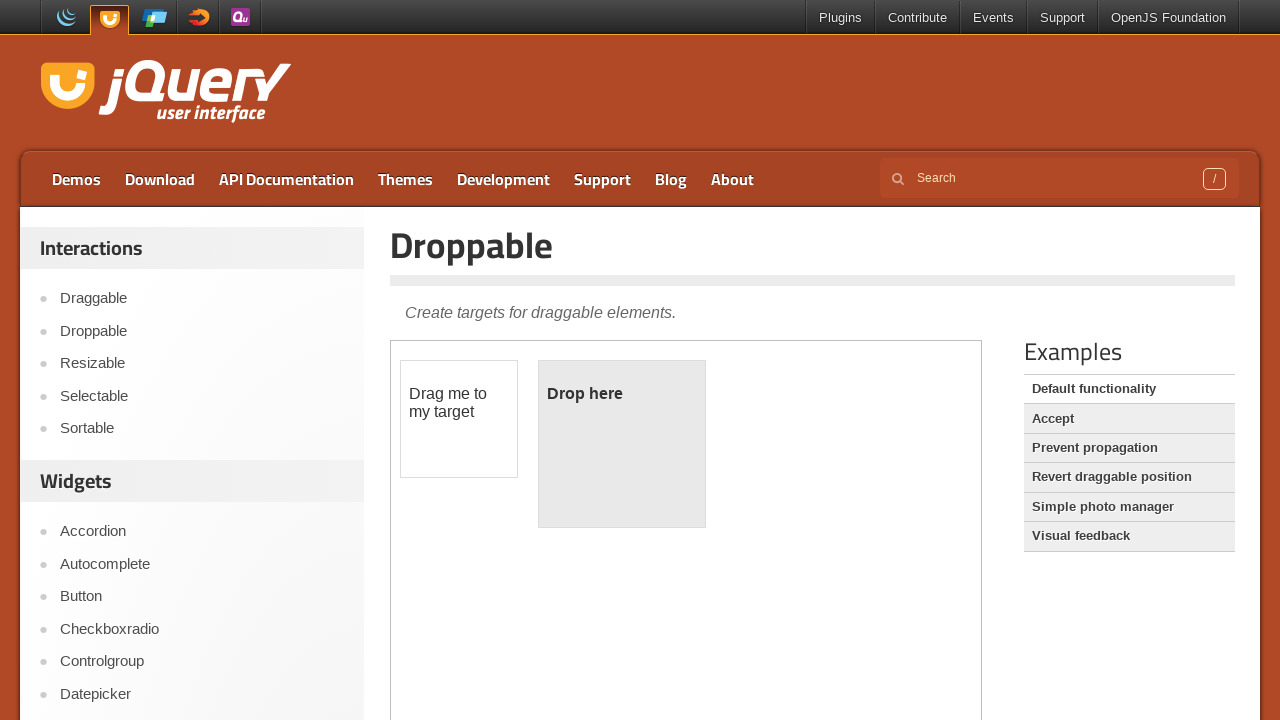

Located the draggable element within the iframe
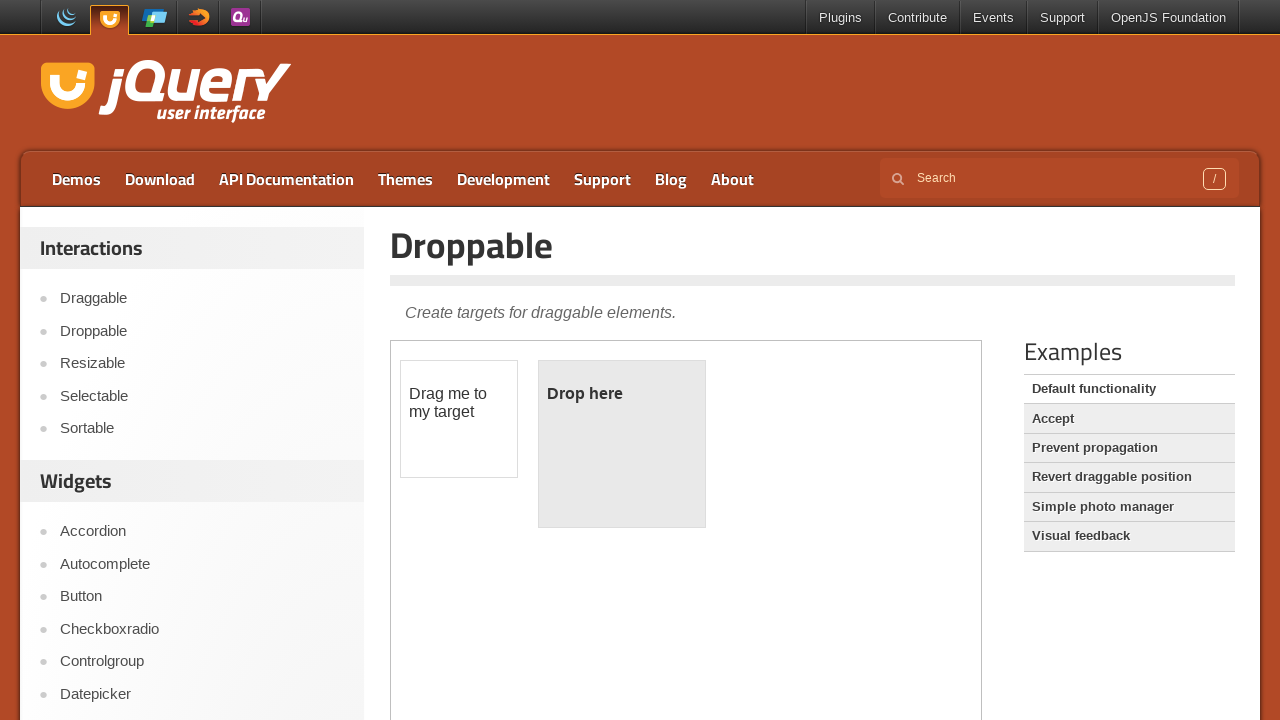

Located the droppable target element within the iframe
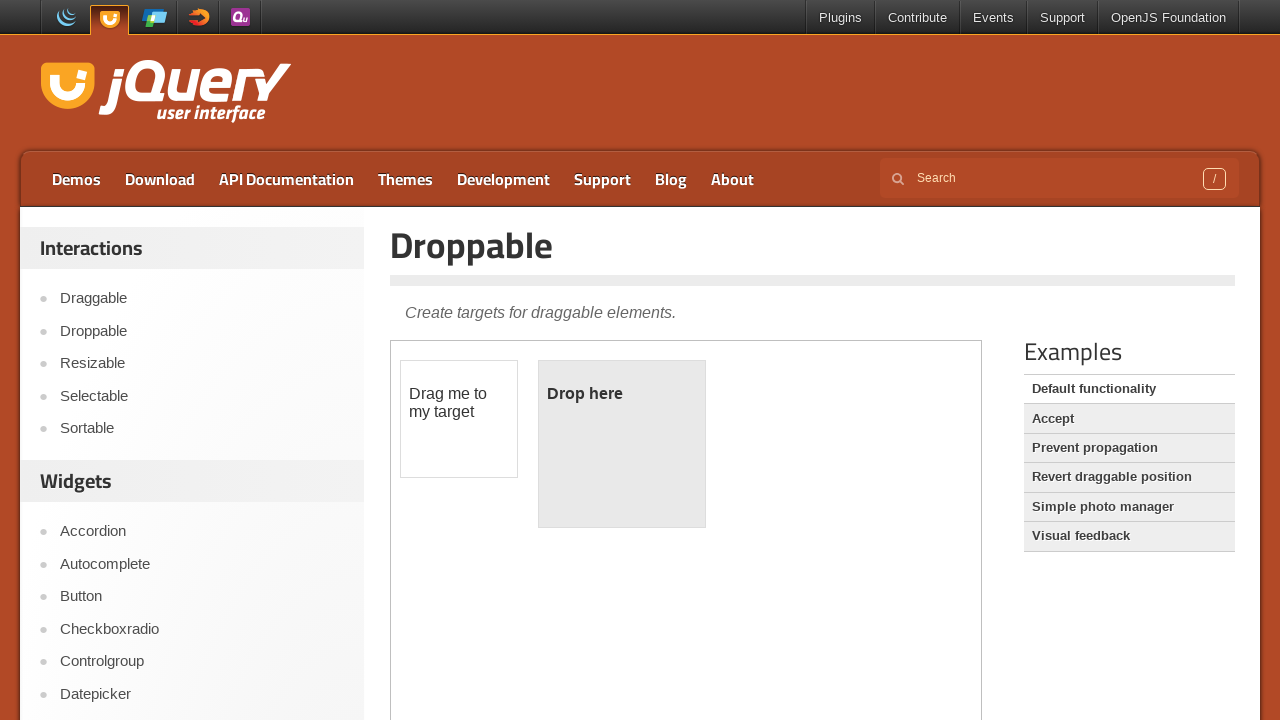

Dragged the draggable element onto the droppable target at (622, 444)
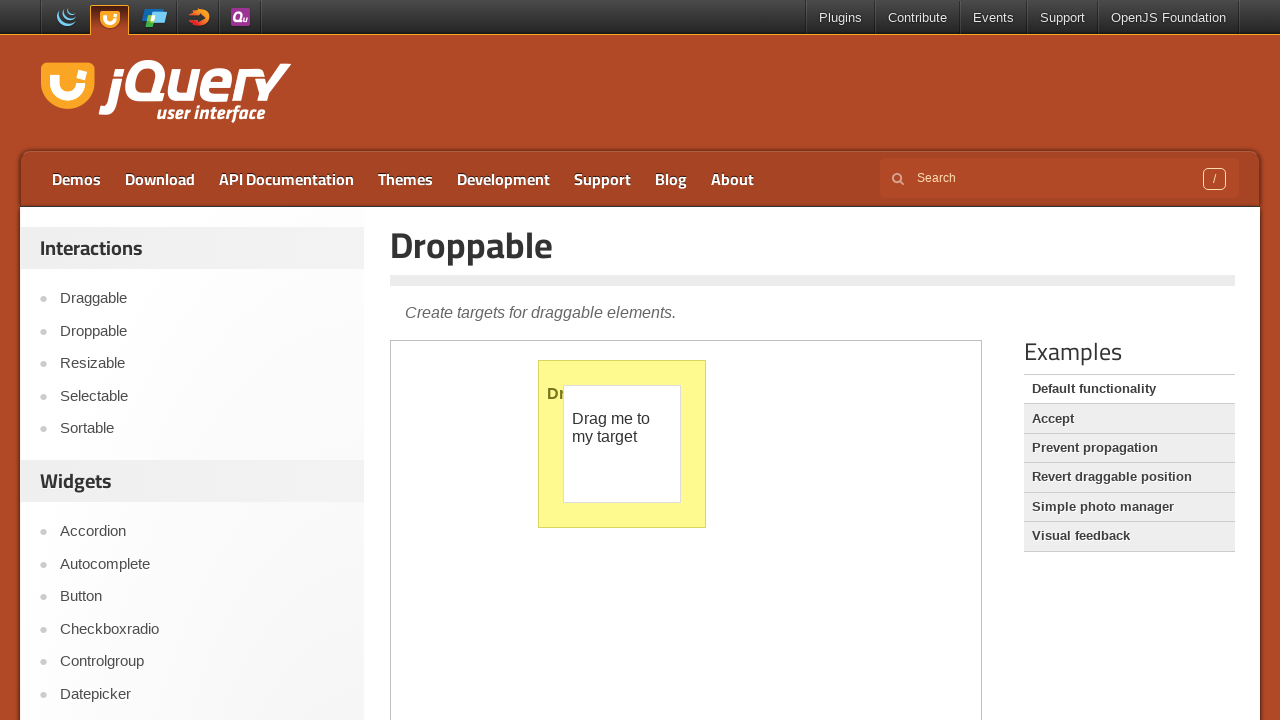

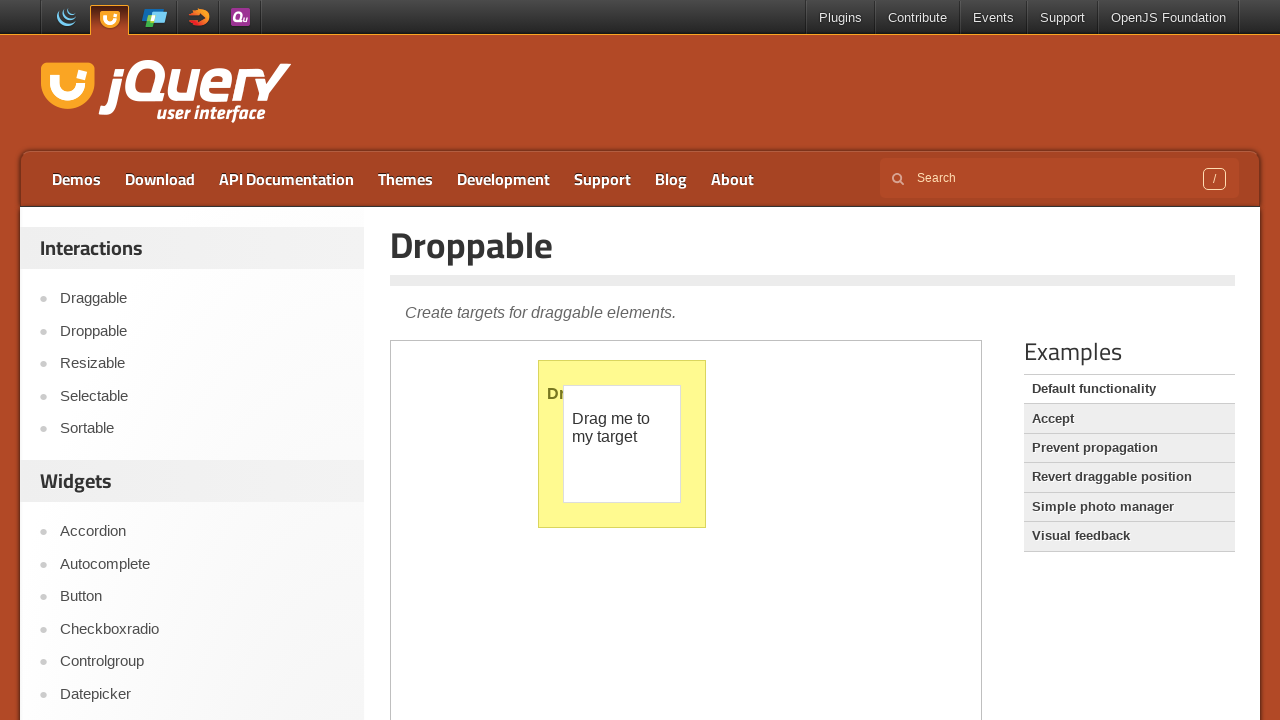